Click and drag to select multiple consecutive items from 1 to 4 in a selectable list

Starting URL: https://automationfc.github.io/jquery-selectable/

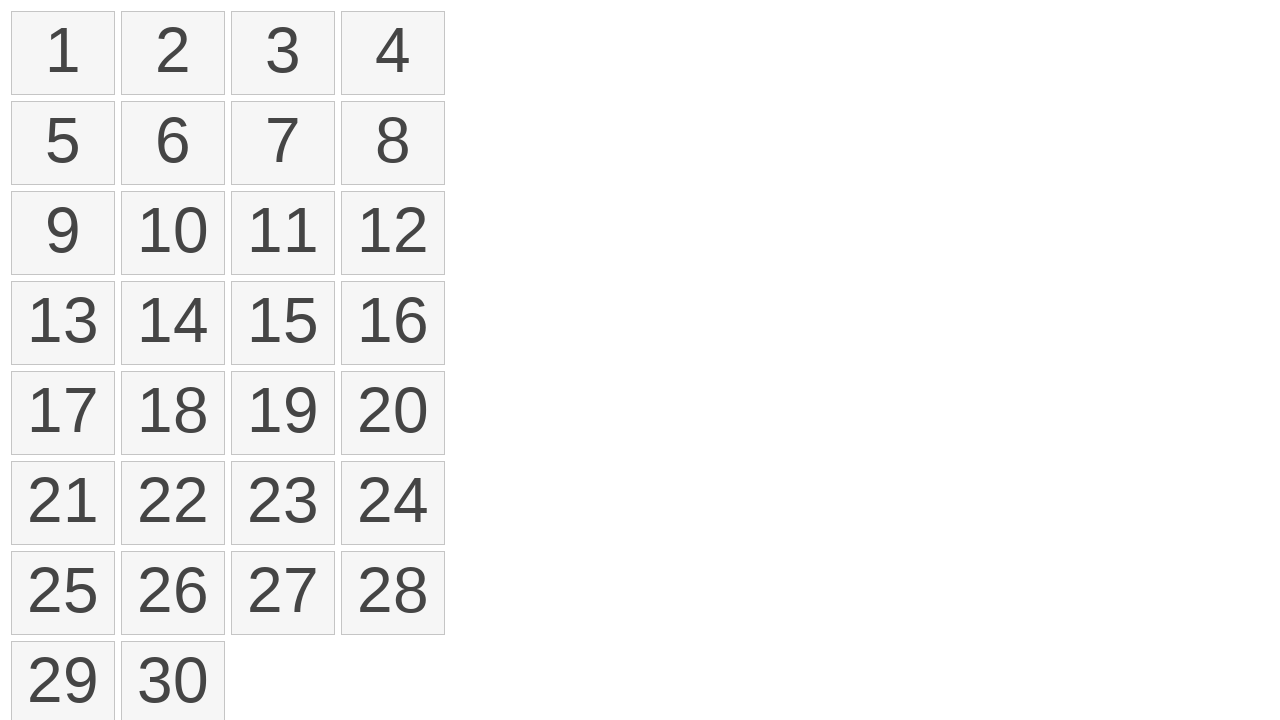

Located all selectable items in the list
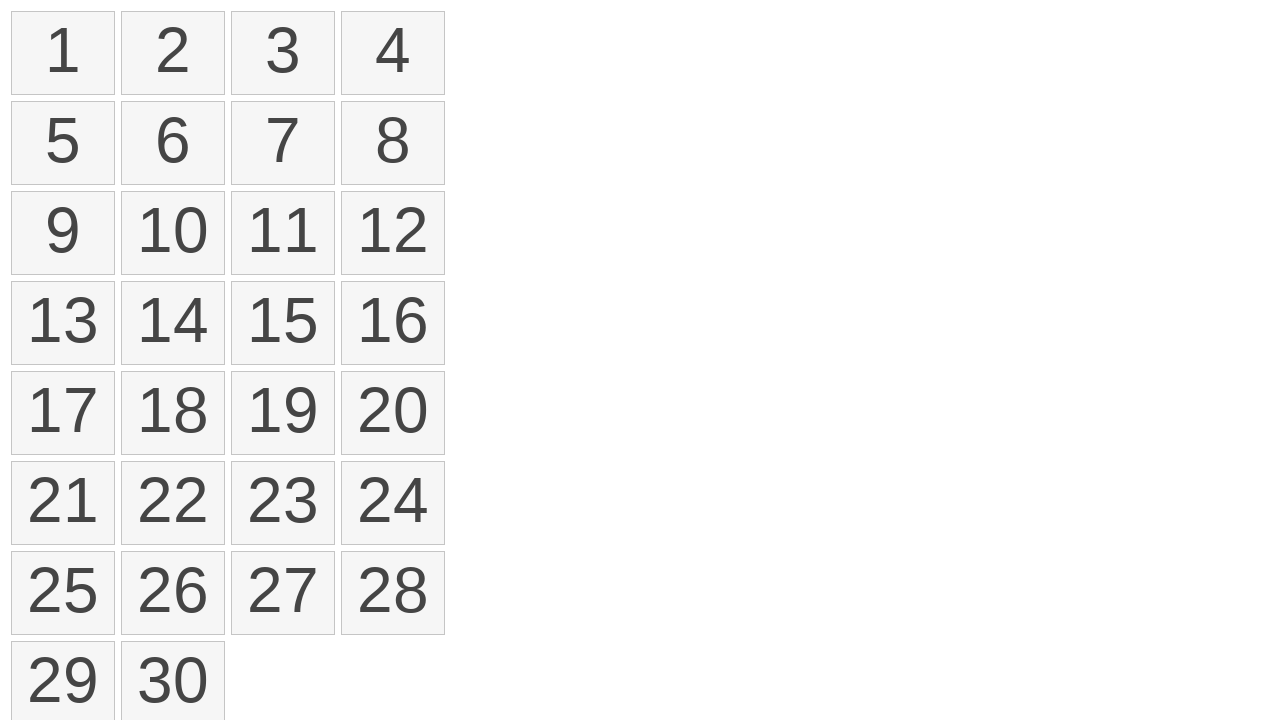

Clicked and dragged from item 1 to item 4 to select multiple consecutive items at (393, 53)
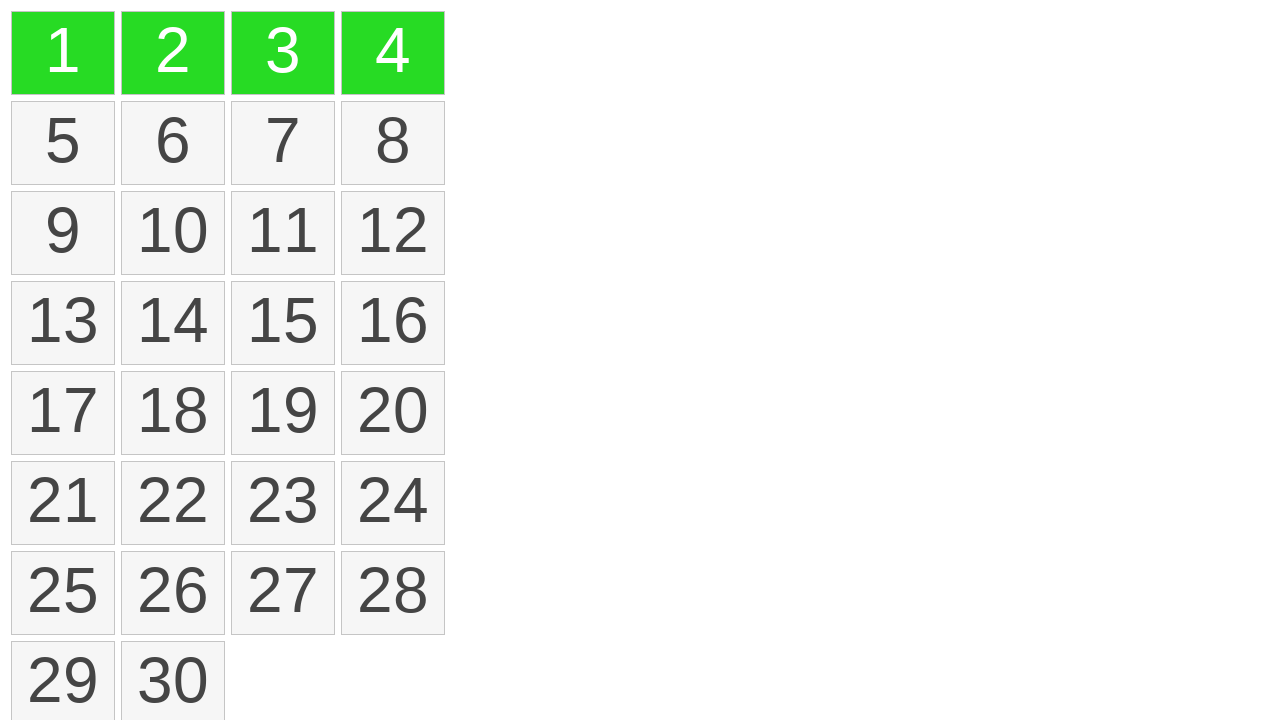

Retrieved text contents of all selected items
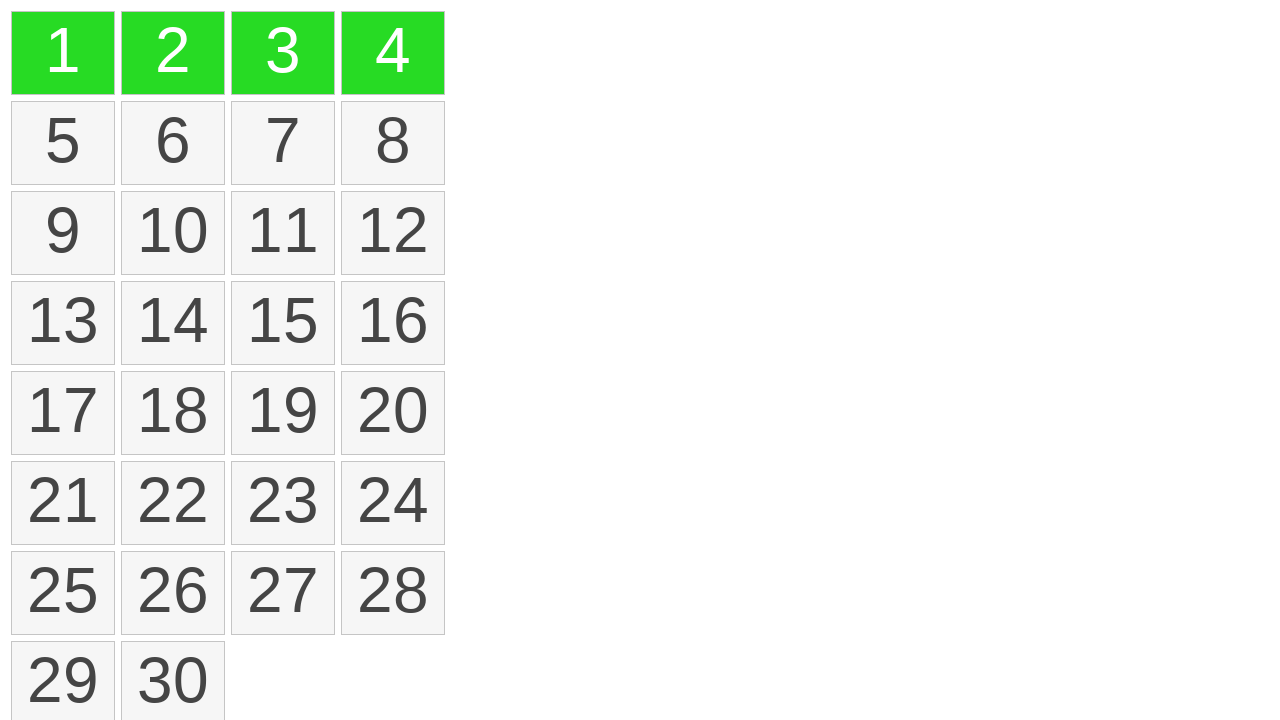

Defined expected items list: [1, 2, 3, 4]
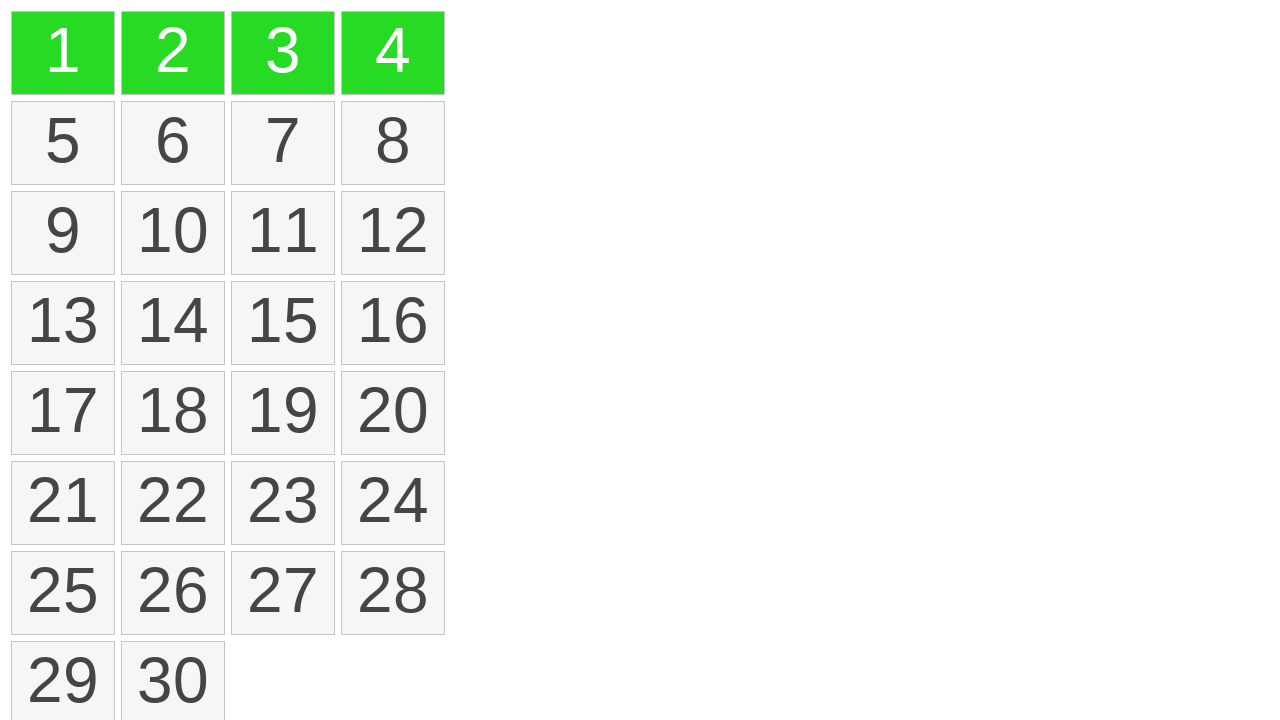

Verified that selected items match expected items [1, 2, 3, 4]
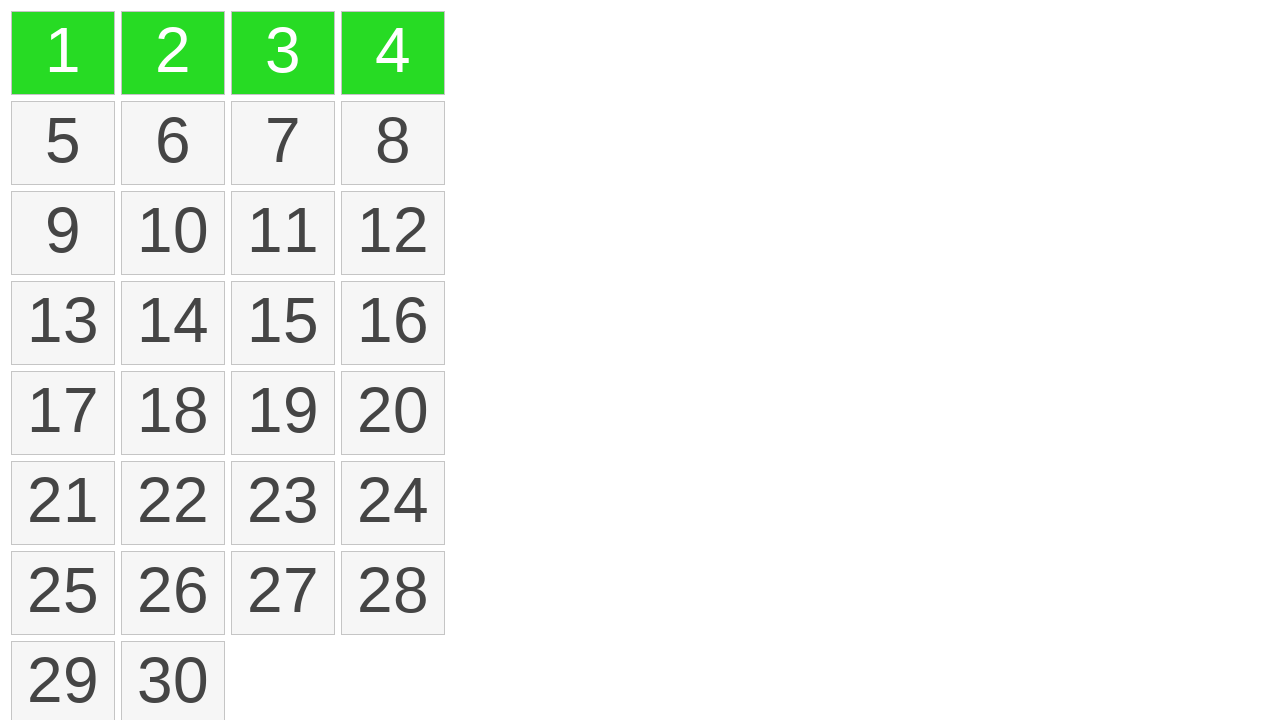

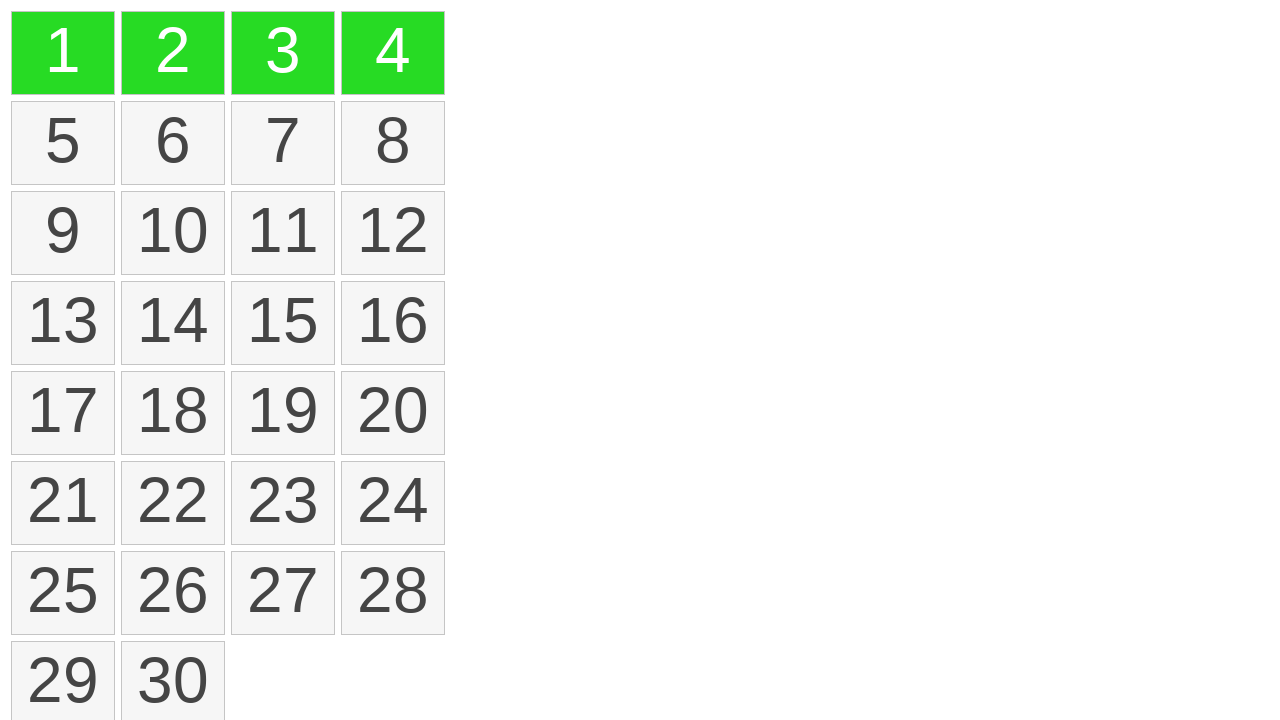